Tests text input functionality on UI Testing Playground by entering text into an input field, clicking a button, and verifying the button text updates to match the entered value.

Starting URL: http://uitestingplayground.com/textinput

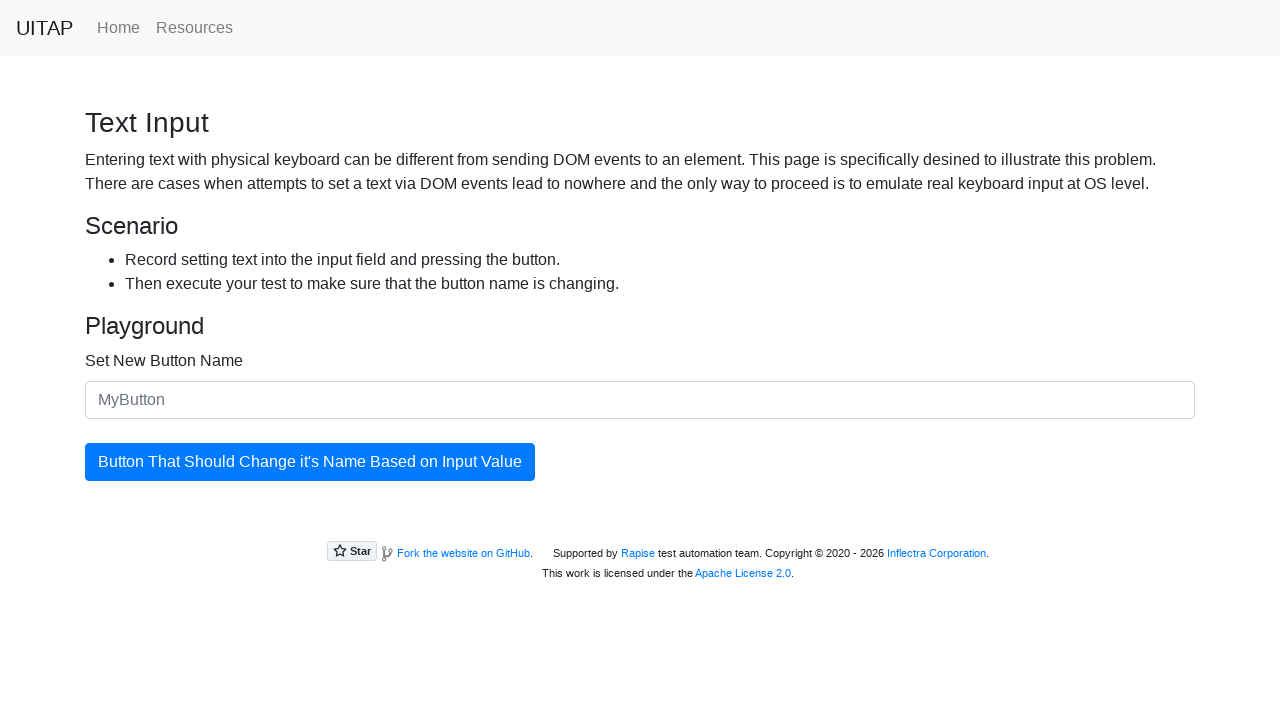

Filled input field with 'SkyPro' on #newButtonName
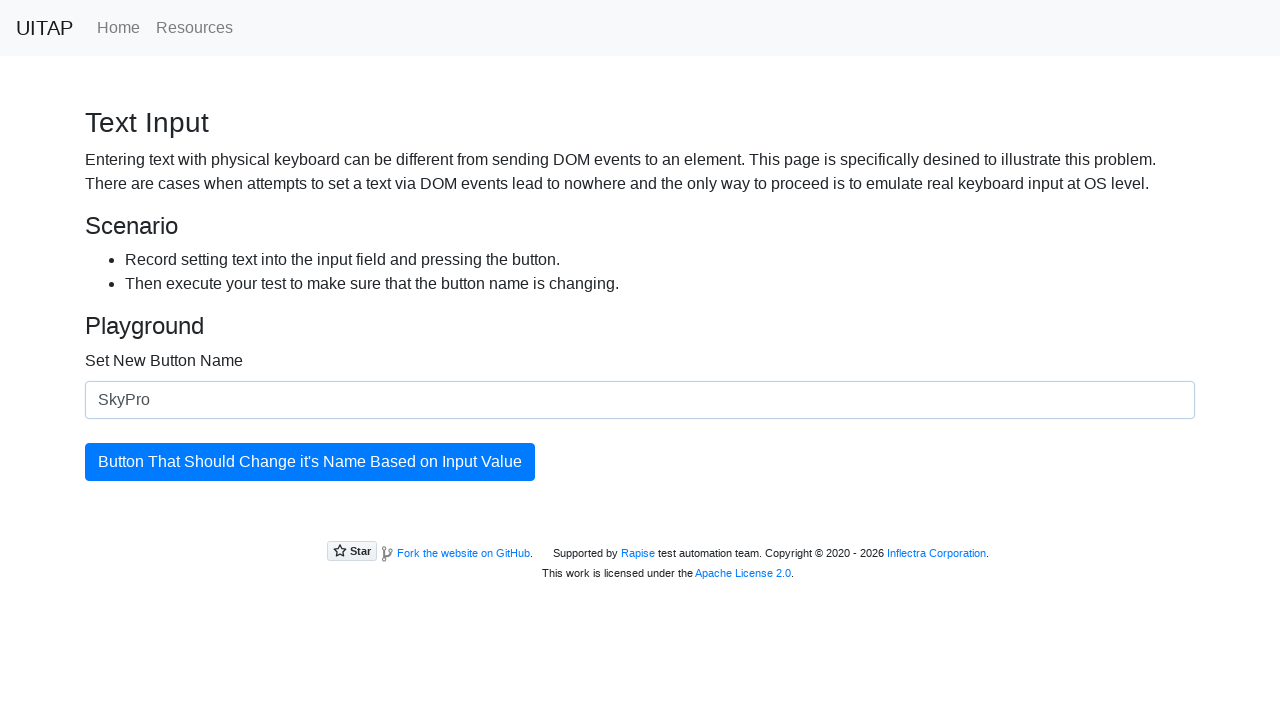

Clicked the blue button to update at (310, 462) on #updatingButton
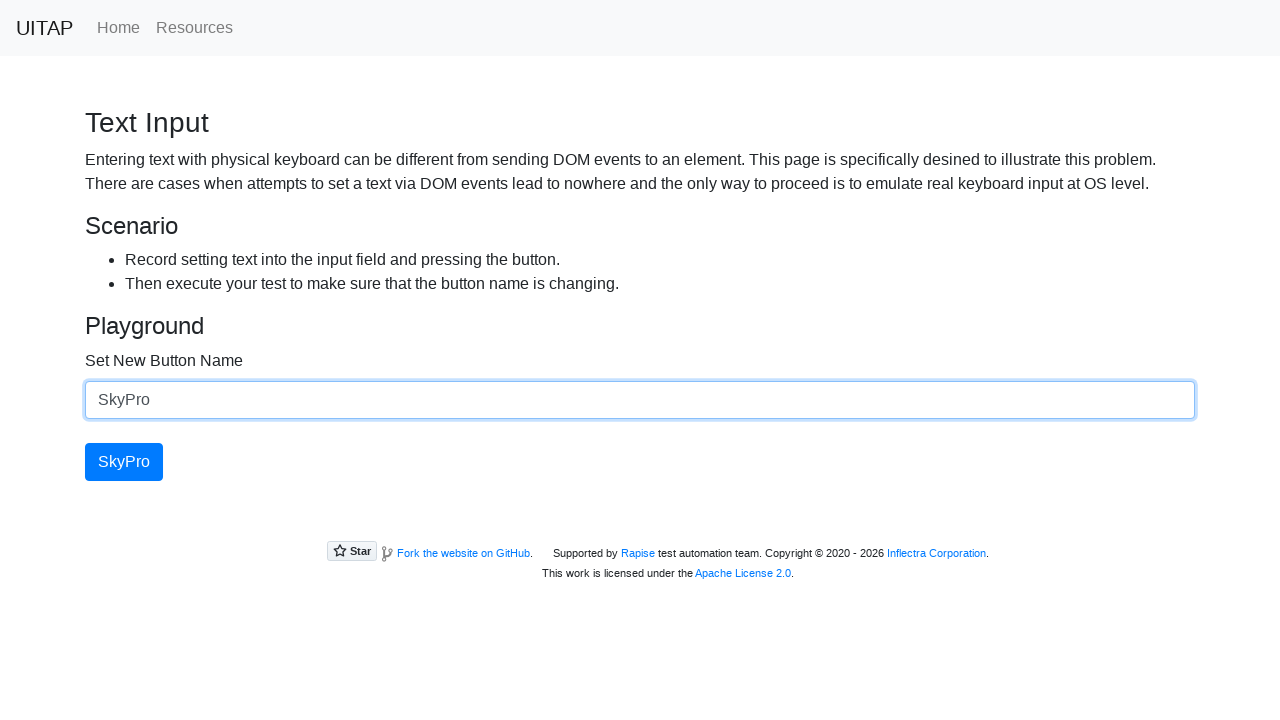

Button text updated to 'SkyPro' successfully
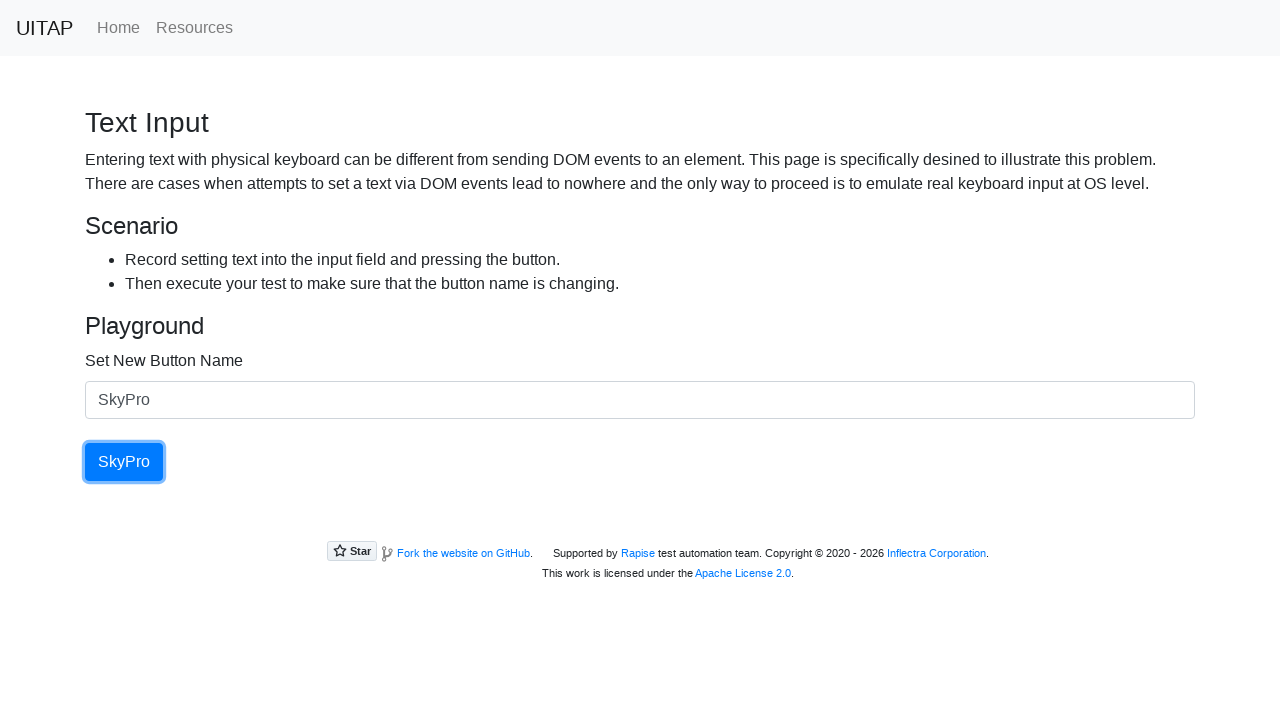

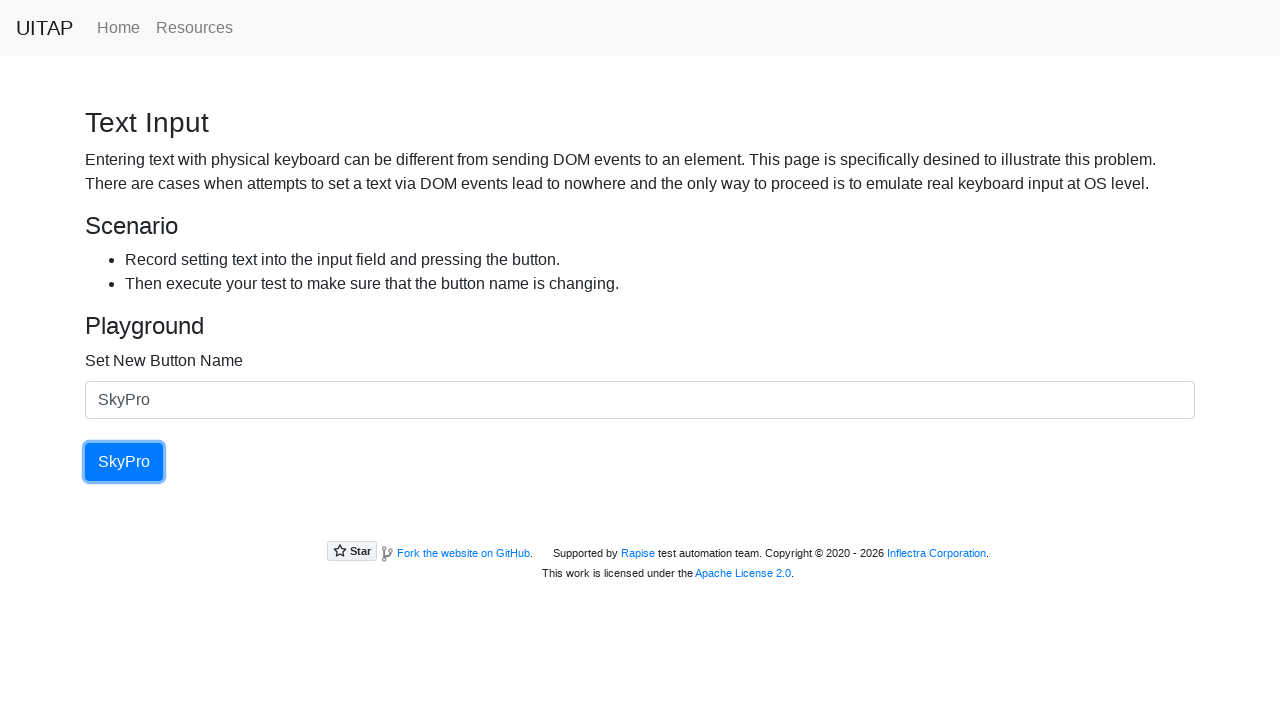